Tests form interactions on a practice page including filling text boxes (name, email, address, password fields), submitting the form, then navigating to checkbox and radio button practice pages to interact with those elements.

Starting URL: https://www.tutorialspoint.com/selenium/practice/text-box.php

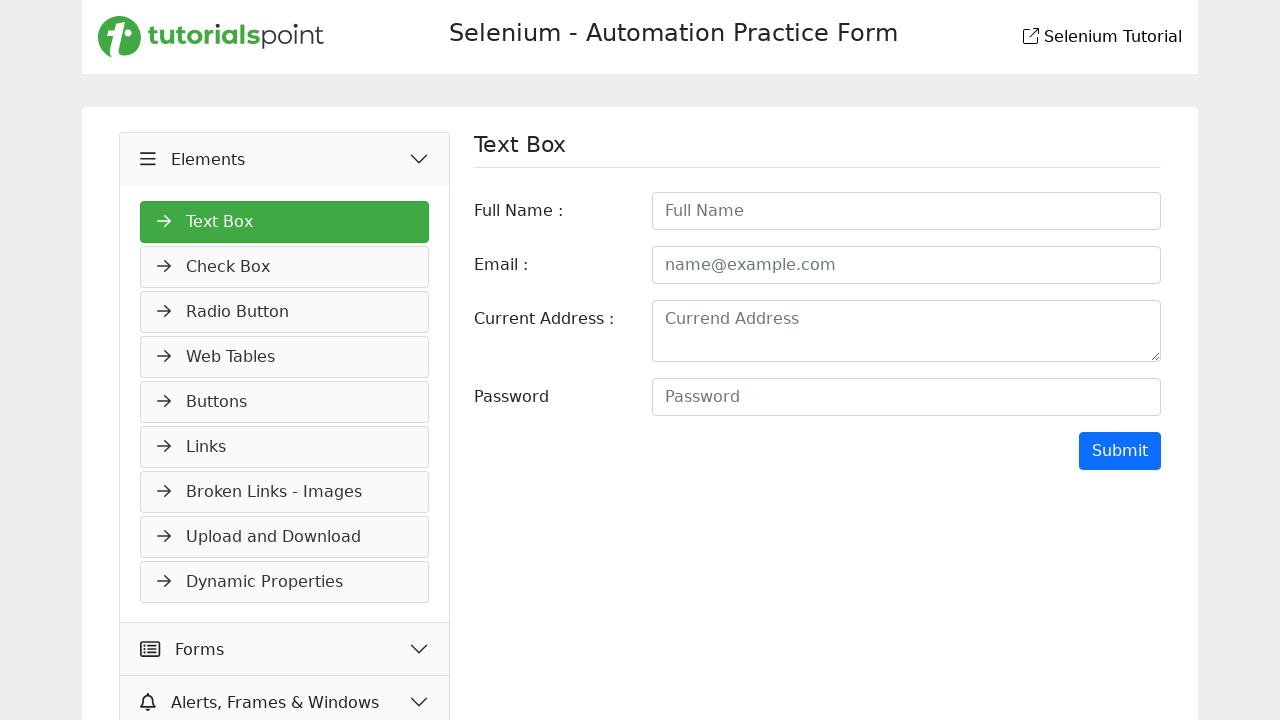

Filled fullname field with 'Florence' on #fullname
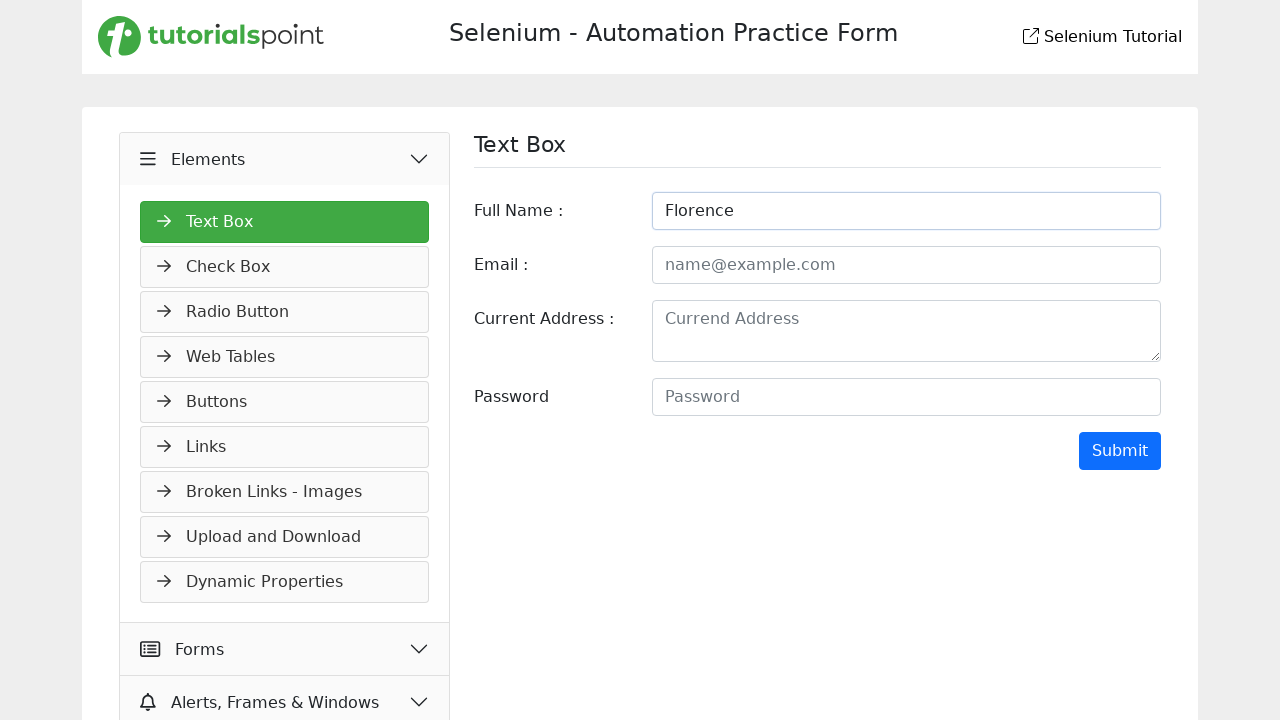

Filled email field with 'abc@gmail.com' on #email
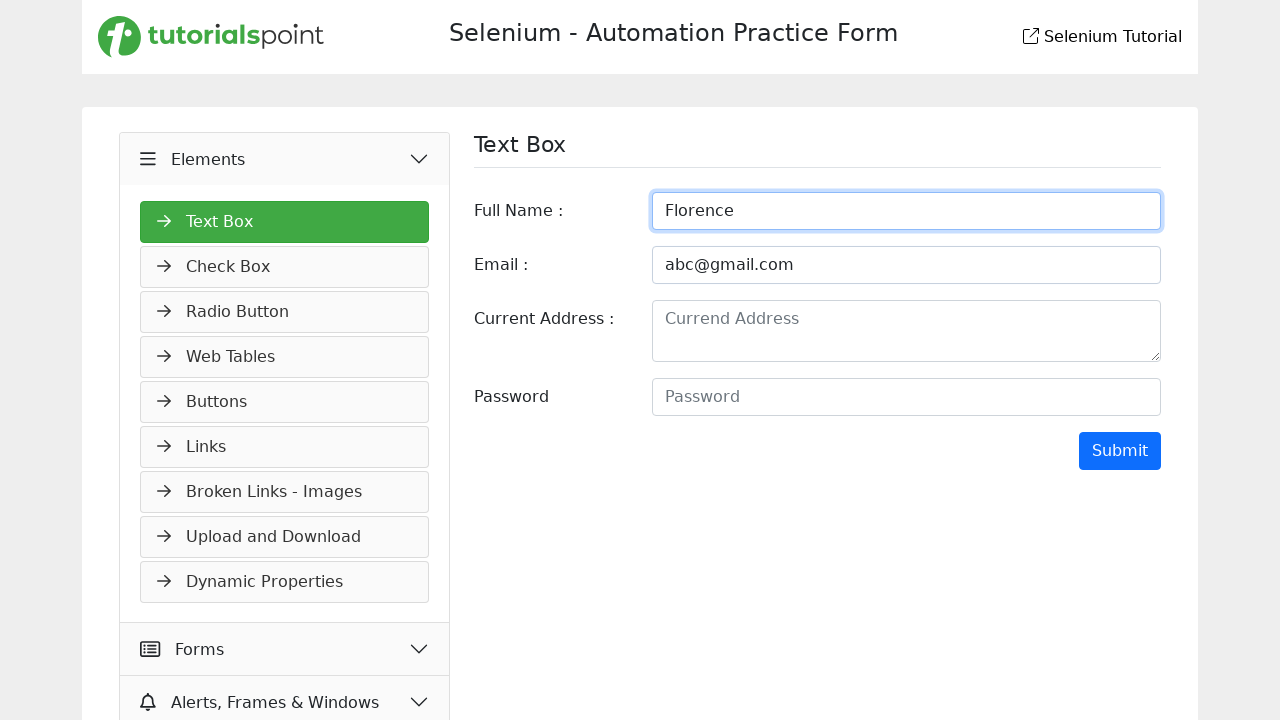

Filled address field with '1453 ,grayfox trl,surprise Az.' on #address
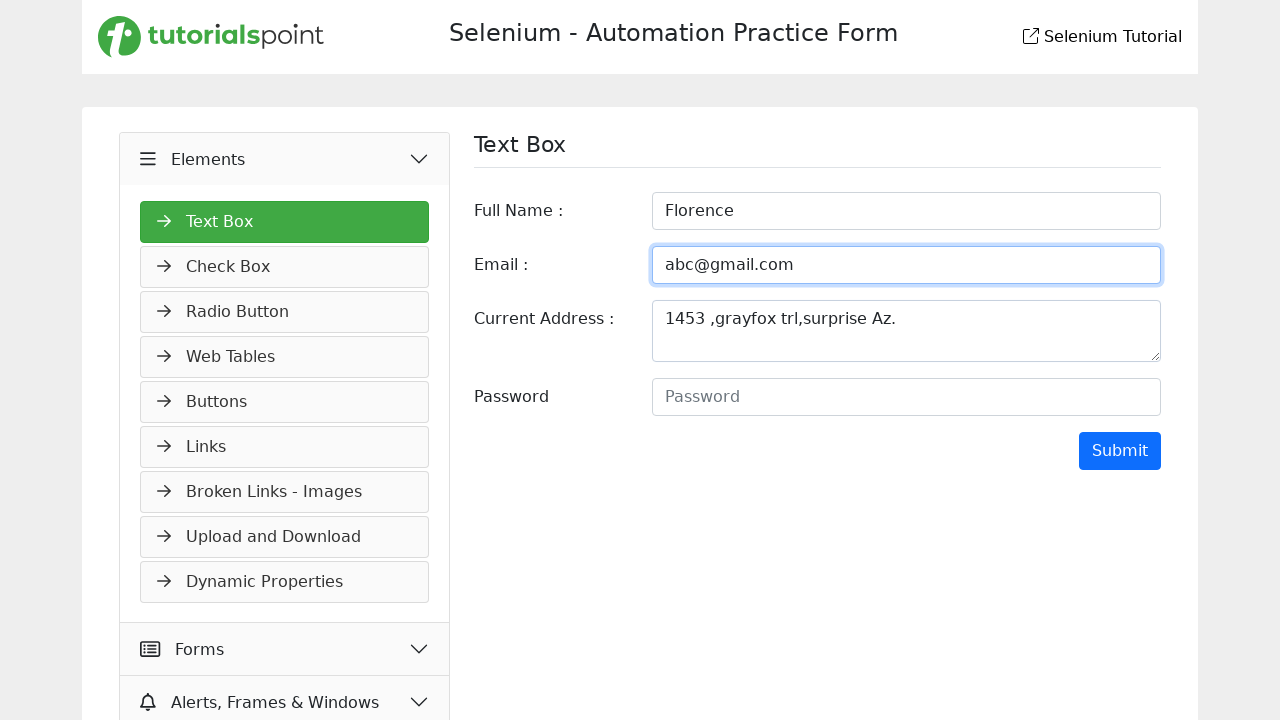

Filled password field with 'Test1234' on #password
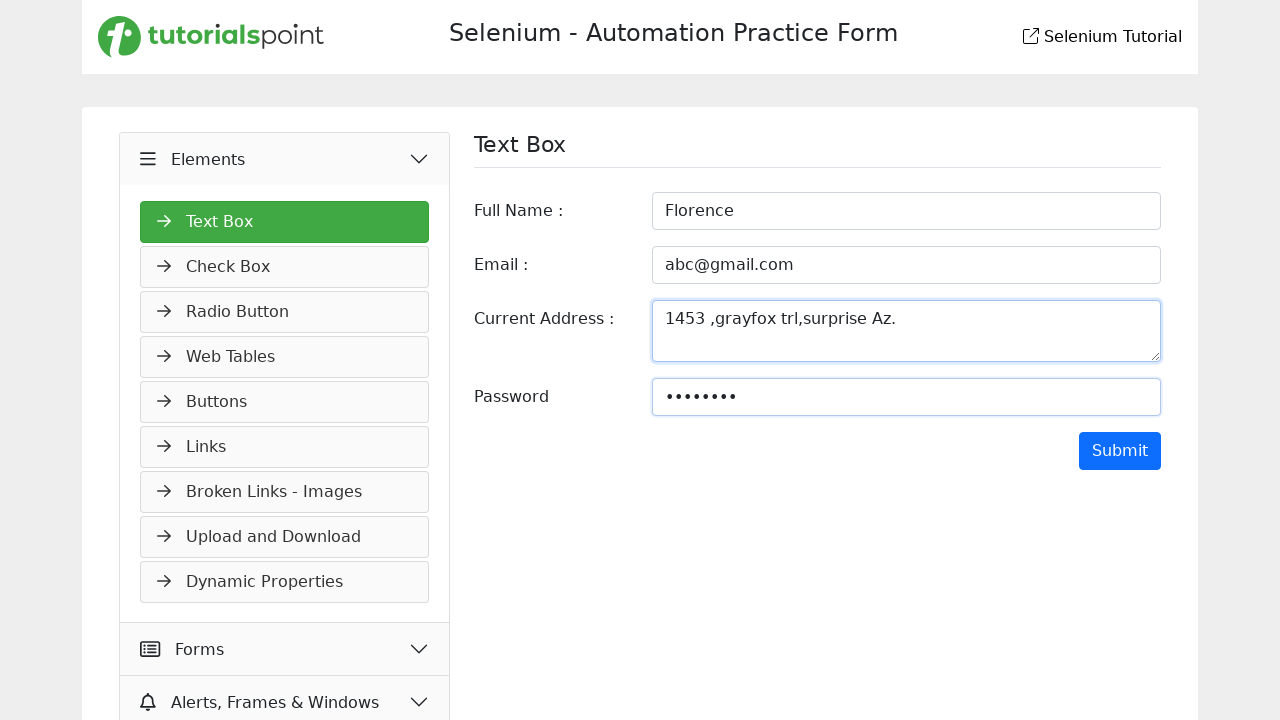

Clicked submit button to submit the form at (1120, 451) on input[type='submit']
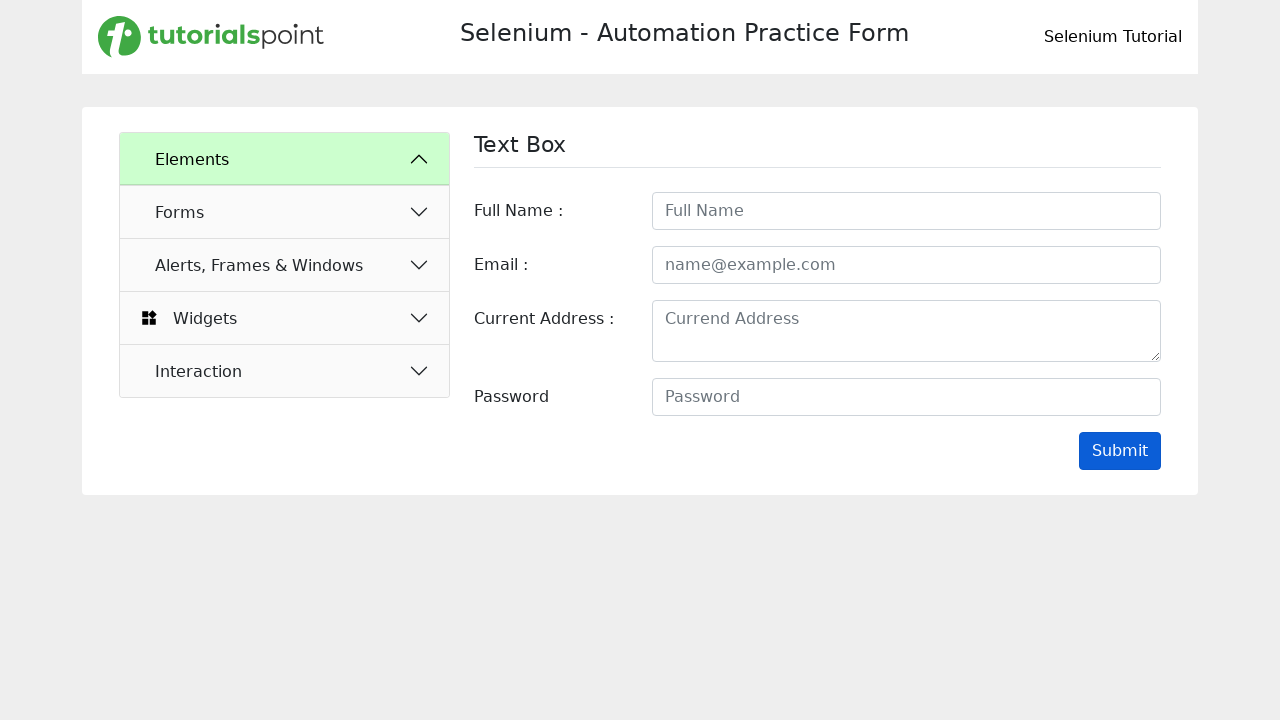

Clicked accordion heading at (285, 159) on #headingOne
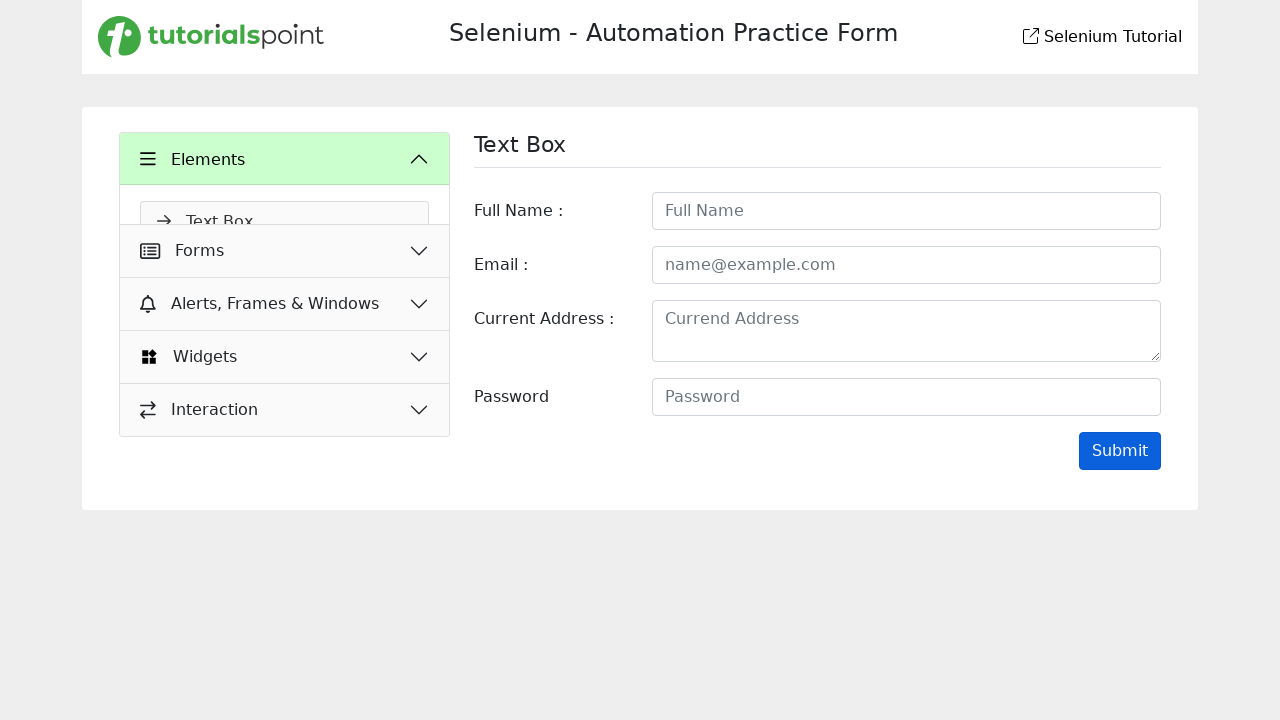

Navigated to checkbox practice page at (285, 267) on a[href='check-box.php']
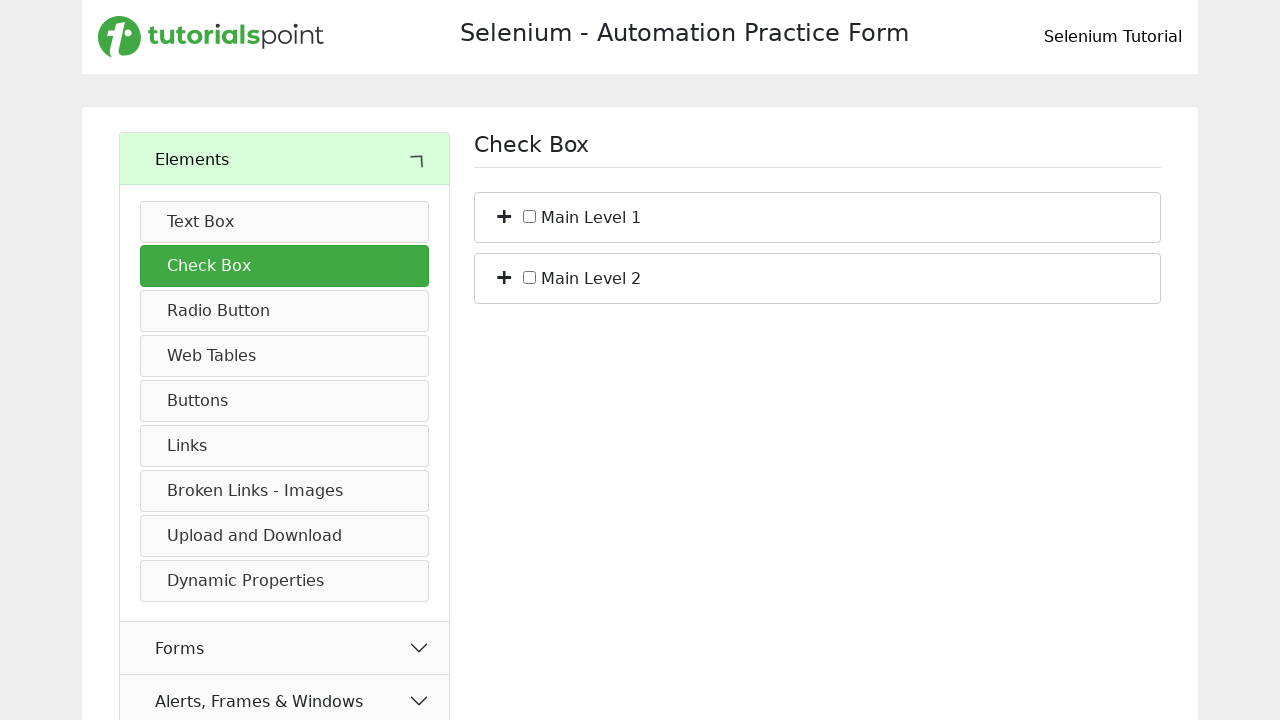

Clicked a checkbox element at (530, 216) on li#bs_1 input[type='checkbox']
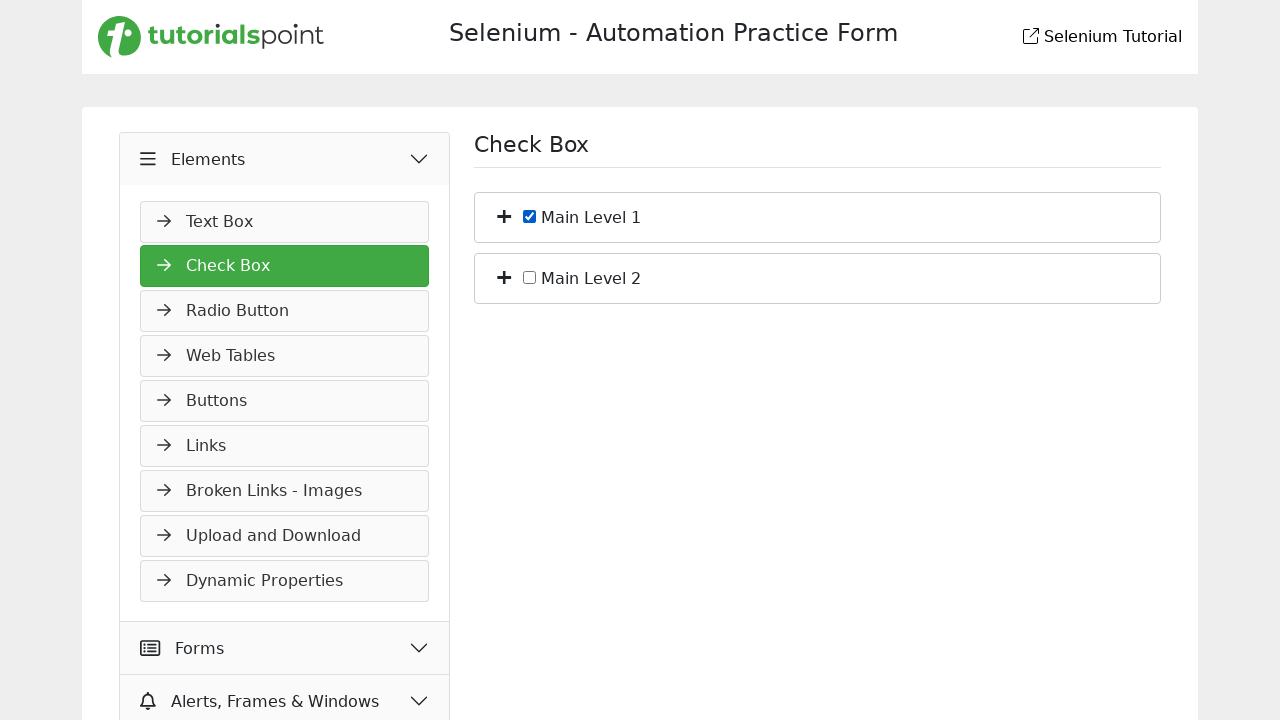

Navigated to radio button practice page at (285, 311) on a[href='radio-button.php']
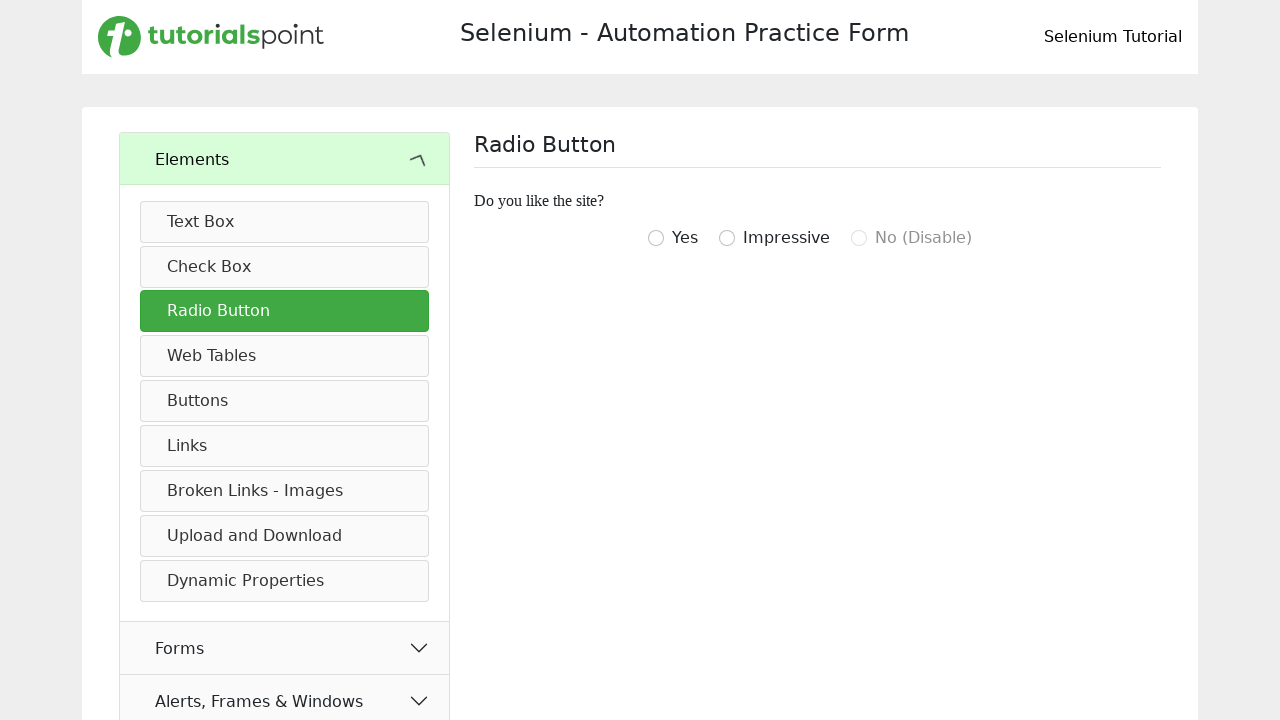

Clicked radio button with value 'igottwo' at (656, 238) on input[value='igottwo']
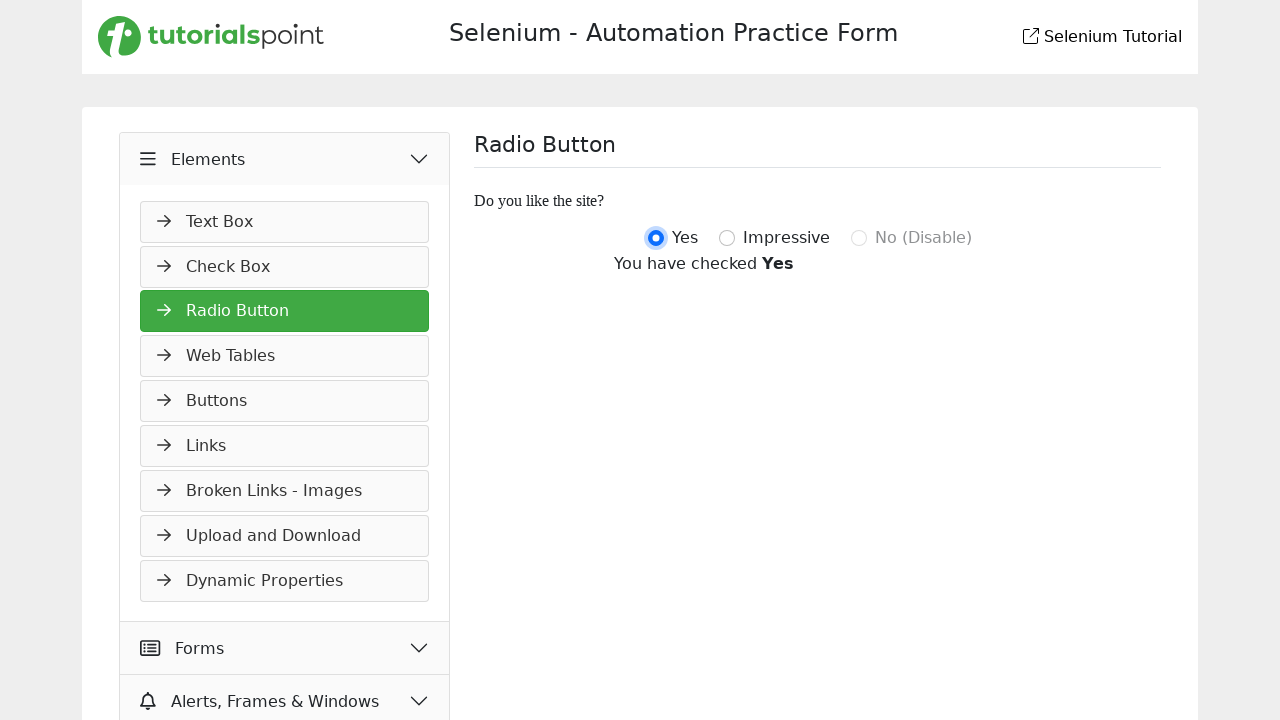

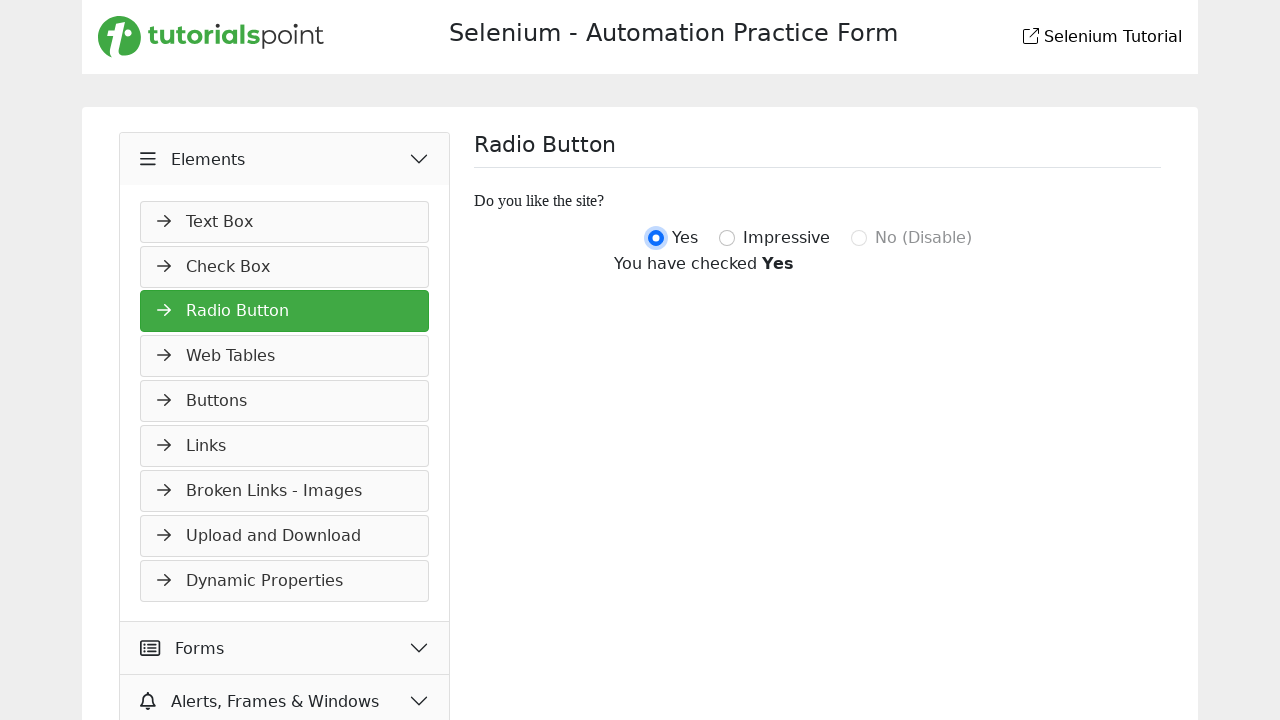